Tests table interaction by counting rows and columns, then clicking a column header to sort the table and verify the sorting effect

Starting URL: https://training-support.net/webelements/tables

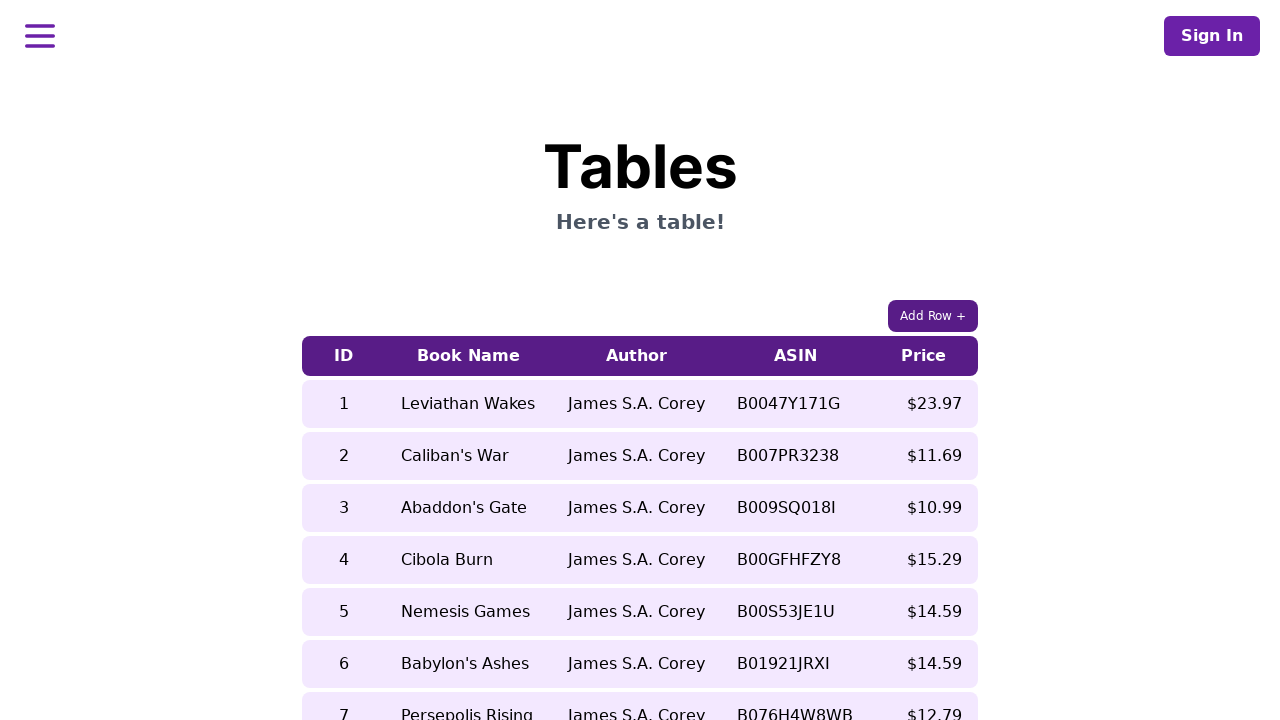

Counted table columns: 5
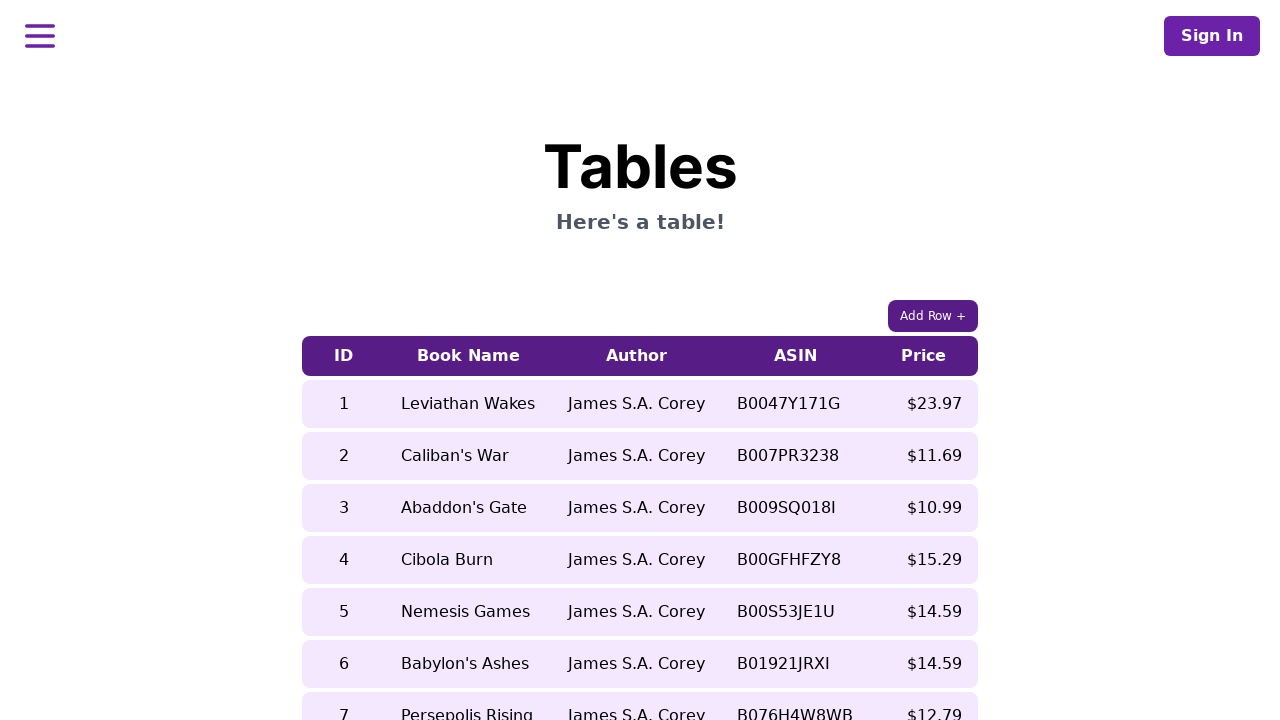

Counted table rows: 9
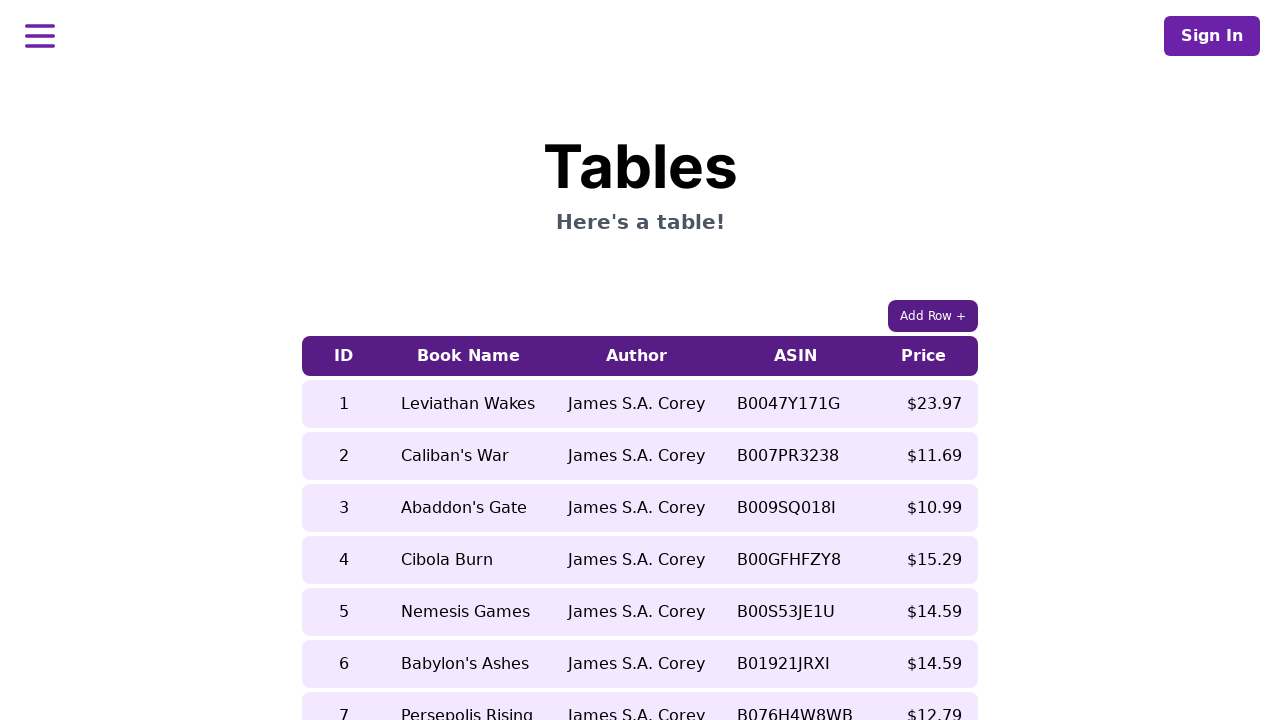

Retrieved book title from row 5, column 2 before sorting: Nemesis Games
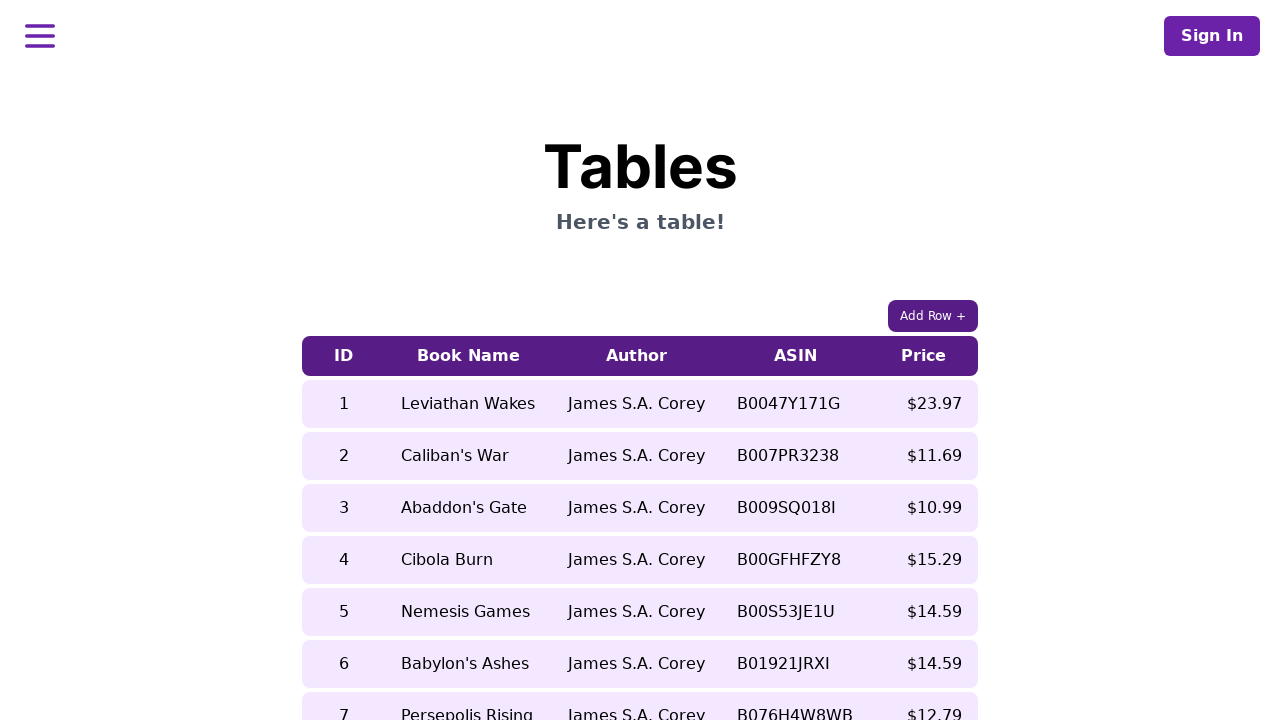

Clicked 5th column header to sort table at (924, 356) on xpath=//table[contains(@class, 'table-auto')]/thead/tr/th[5]
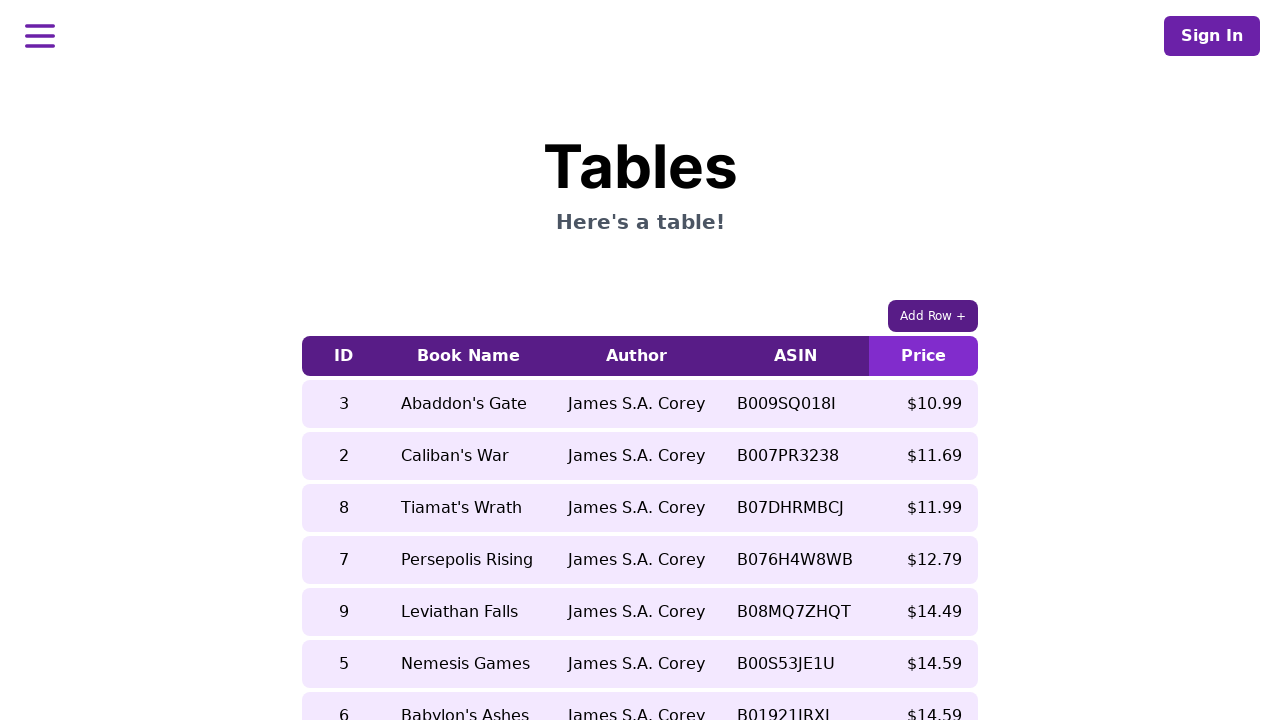

Retrieved book title from row 5, column 2 after sorting: Leviathan Falls
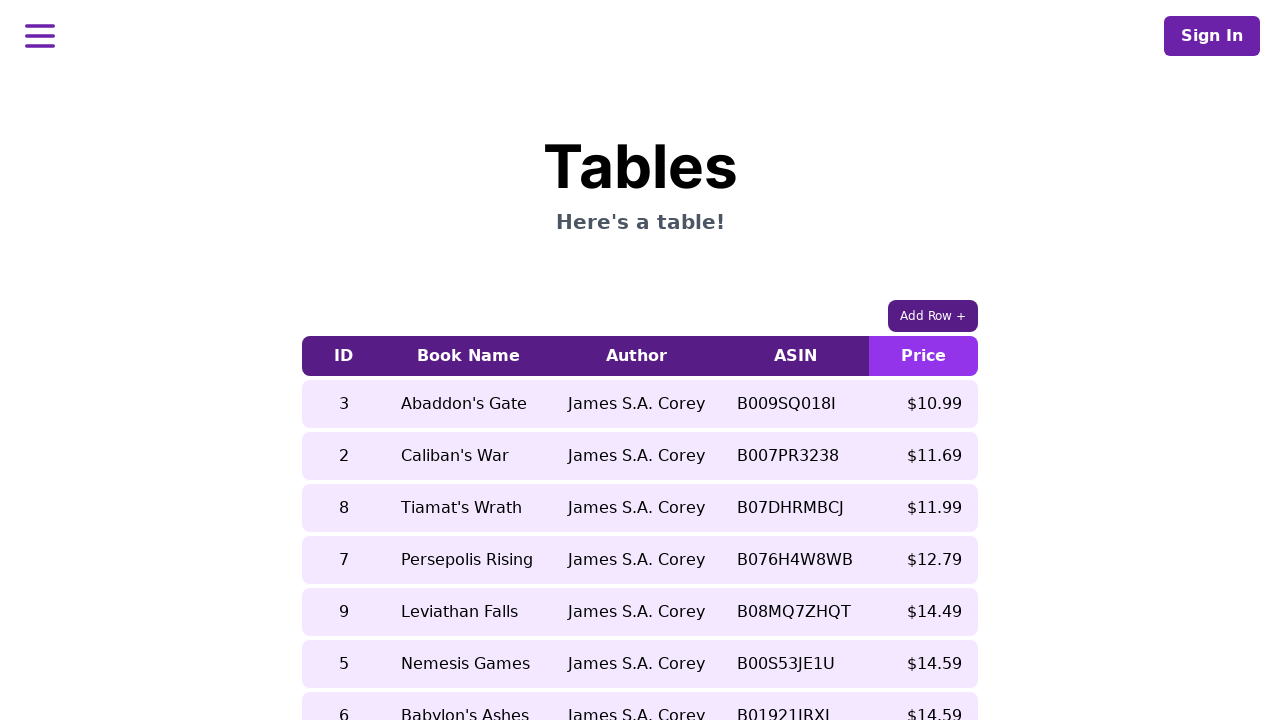

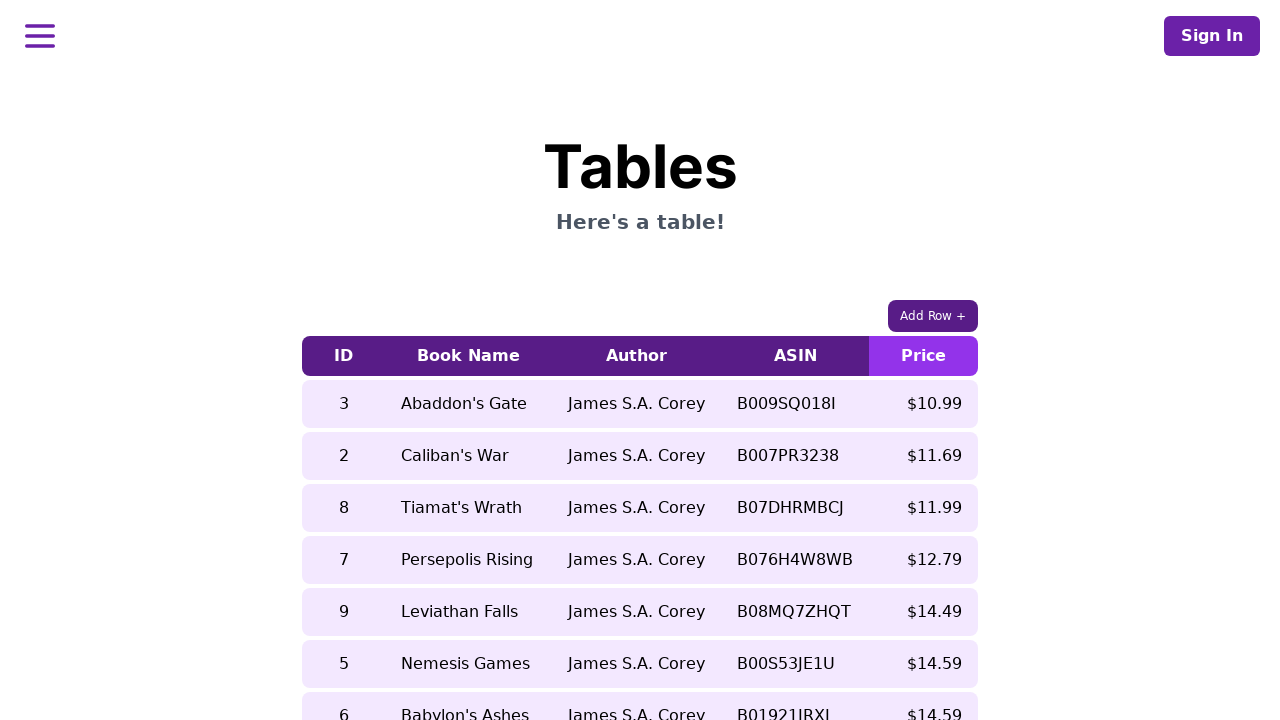